Solves a math puzzle by reading a value from the page, calculating log(abs(12*sin(x))), filling in the answer, checking required checkboxes, and submitting the form.

Starting URL: https://suninjuly.github.io/math.html

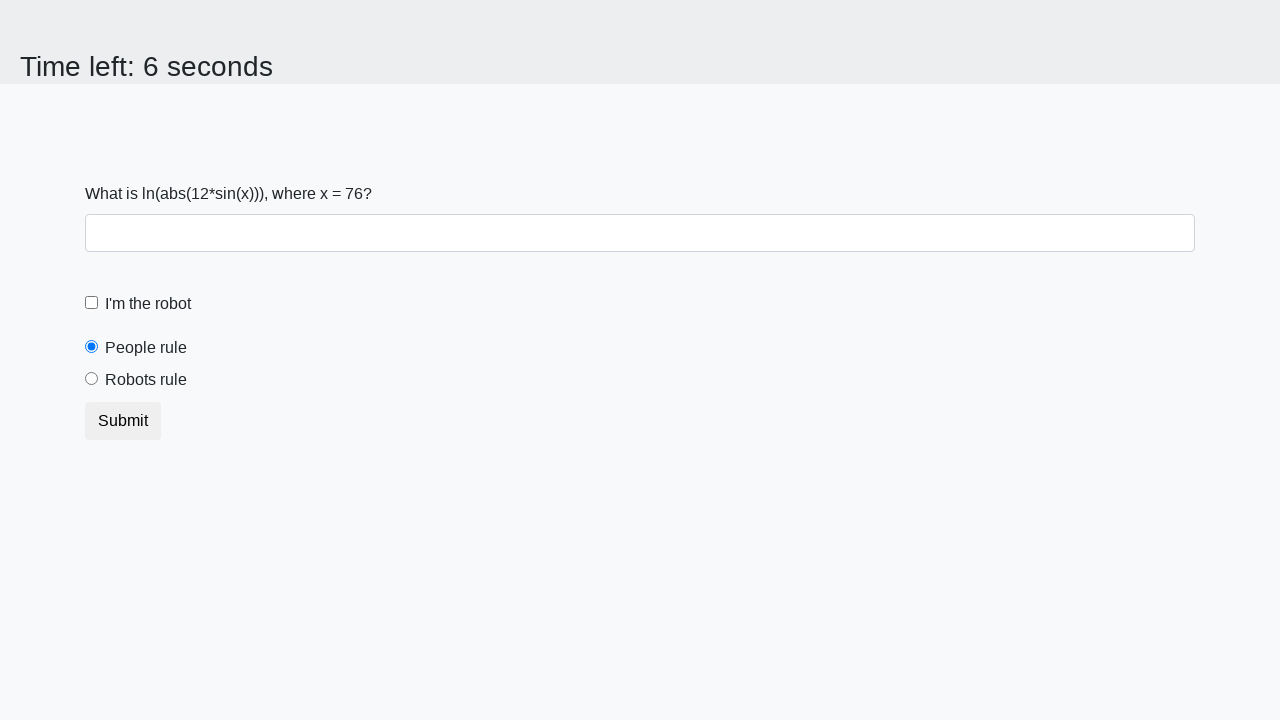

Read x value from page element #input_value
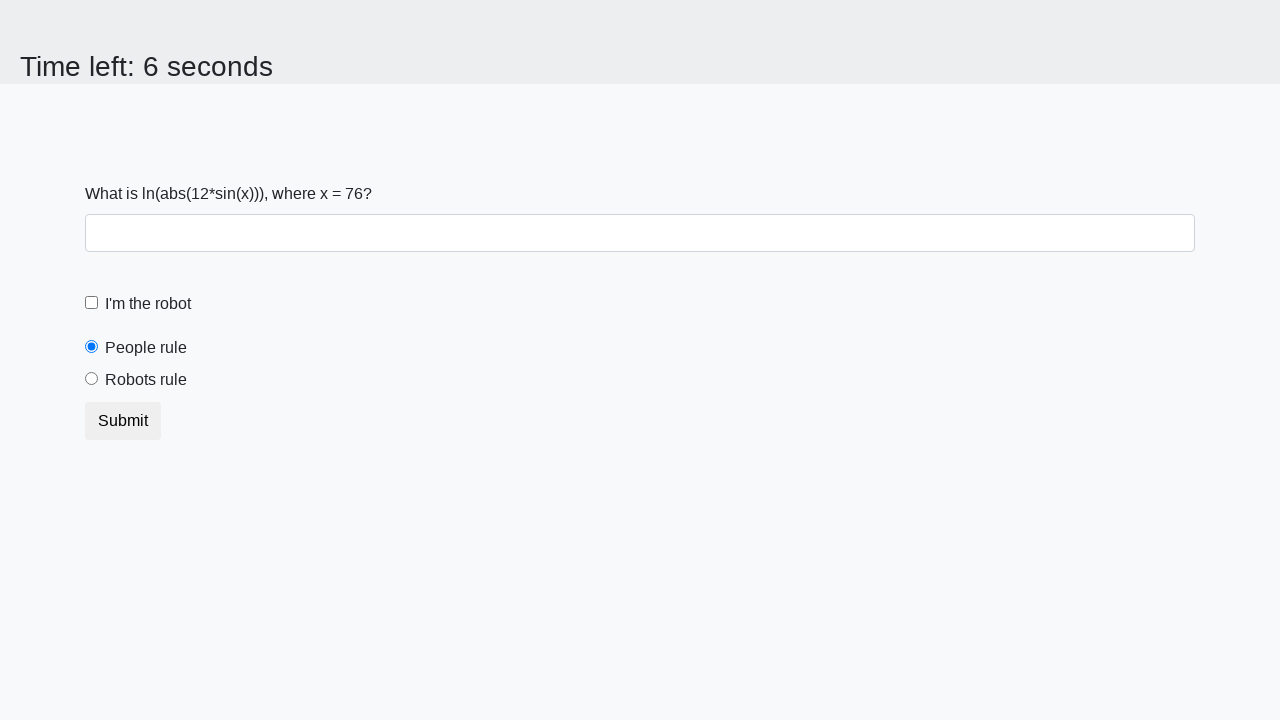

Calculated answer using formula log(abs(12*sin(76))): 1.9159356021269944
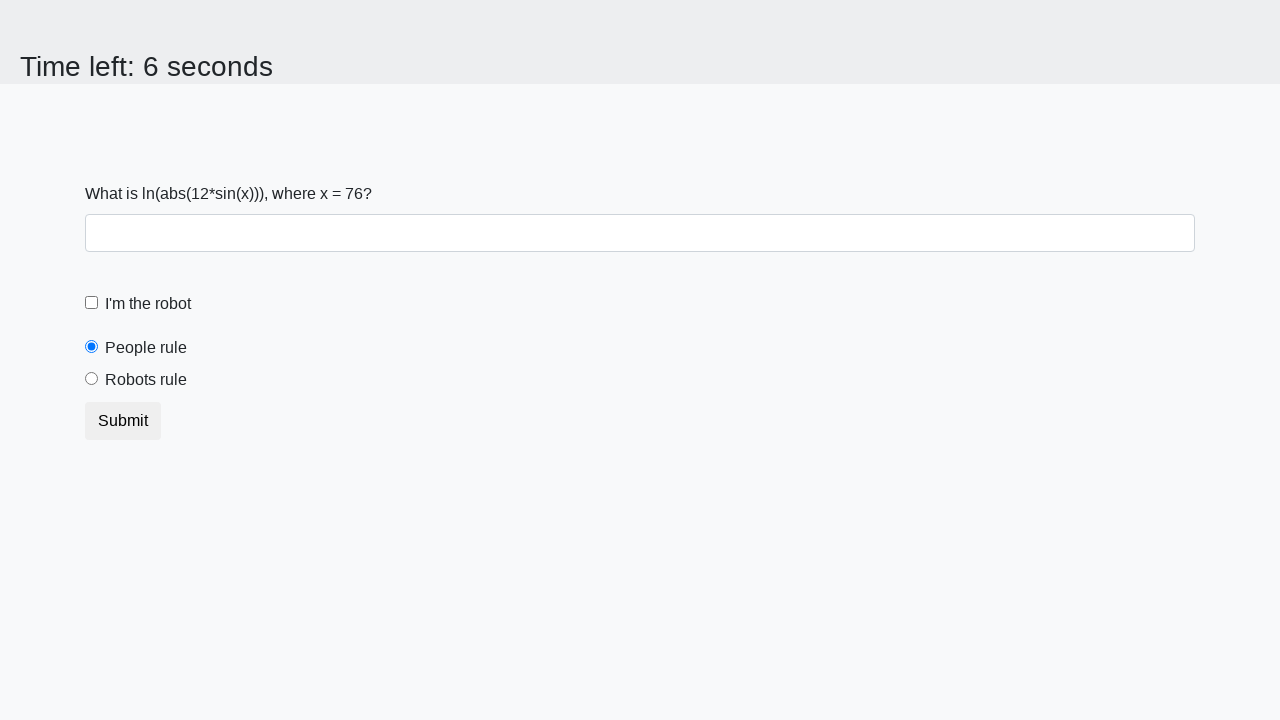

Filled answer field with calculated value: 1.9159356021269944 on #answer
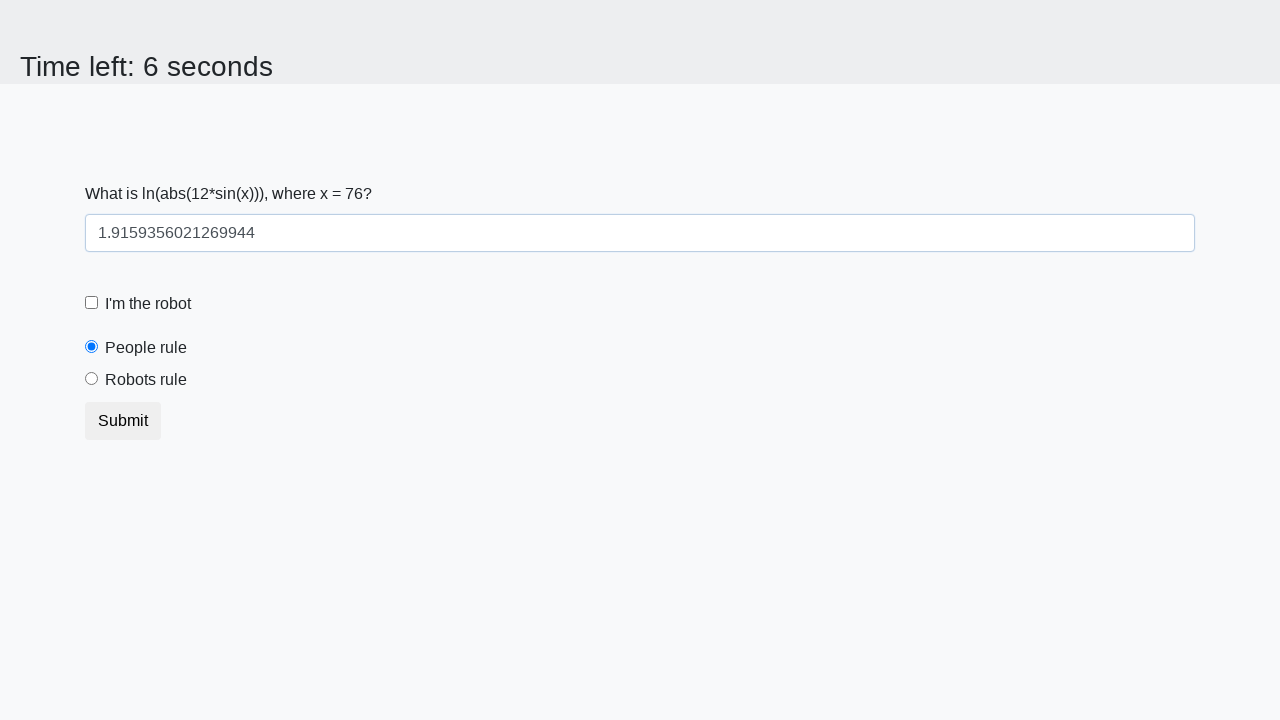

Checked the robot checkbox at (92, 303) on #robotCheckbox
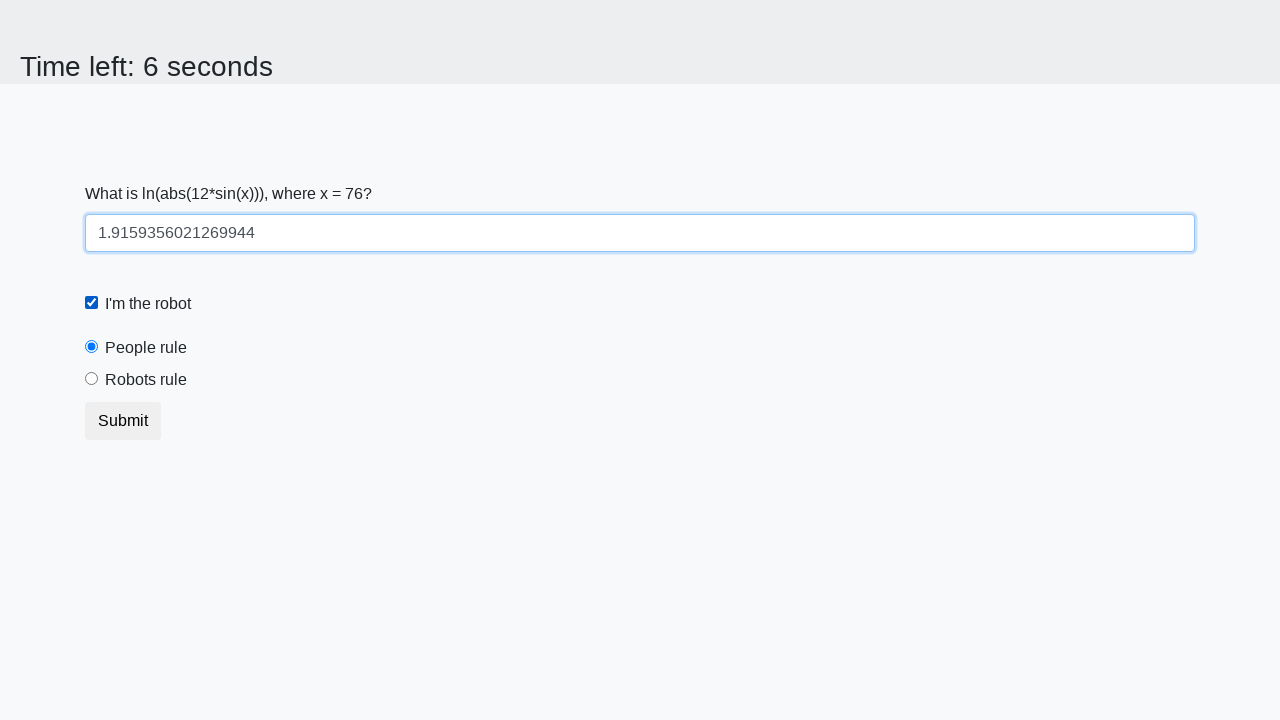

Clicked the robots rule radio button at (92, 379) on #robotsRule
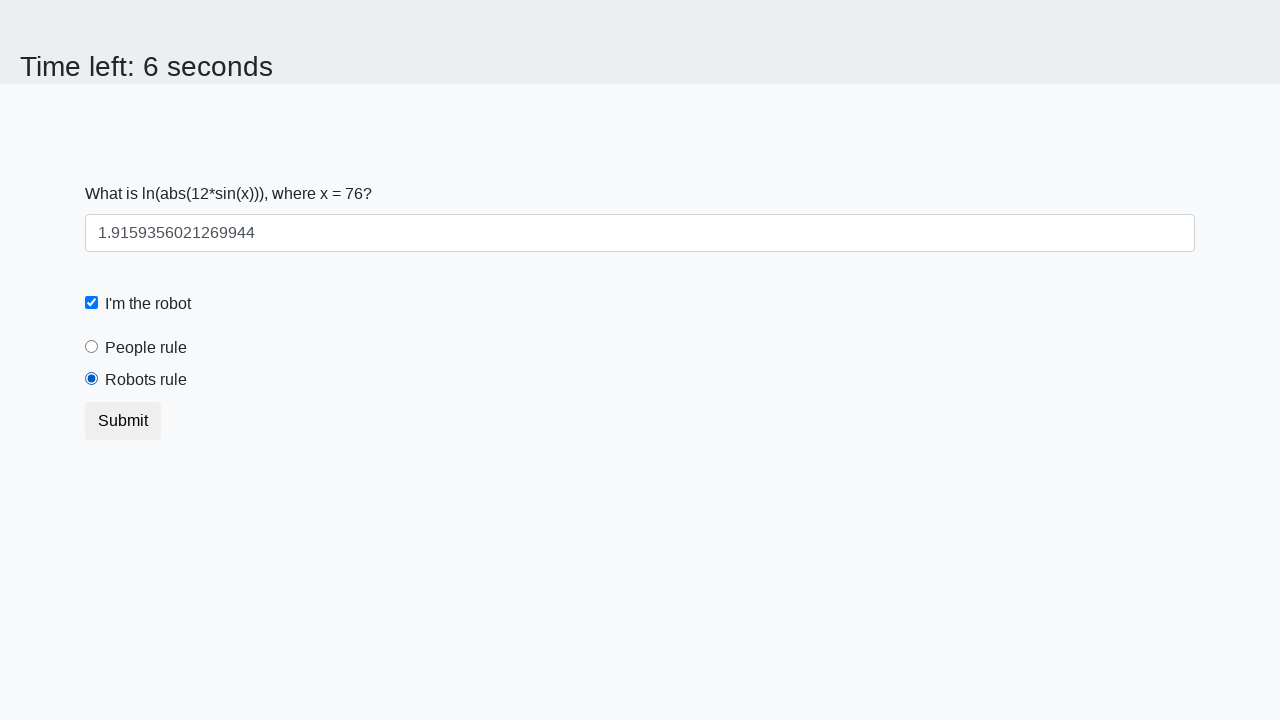

Clicked the submit button to submit the form at (123, 421) on button.btn
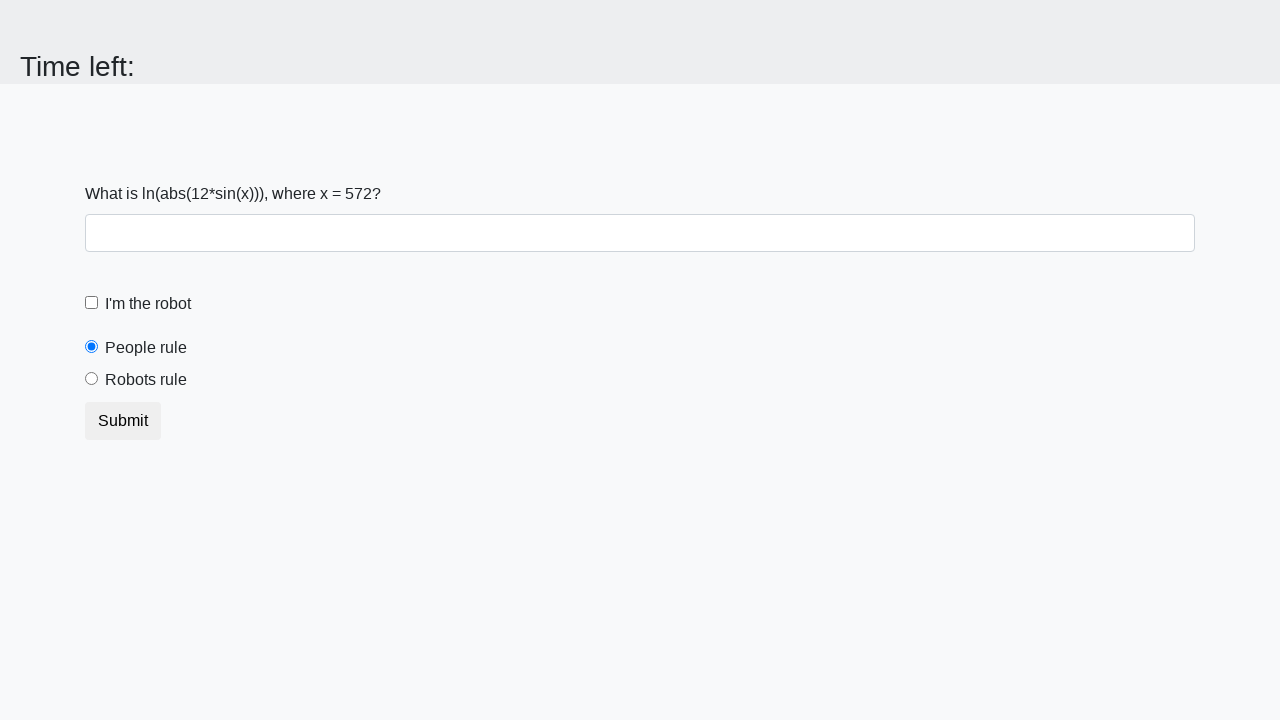

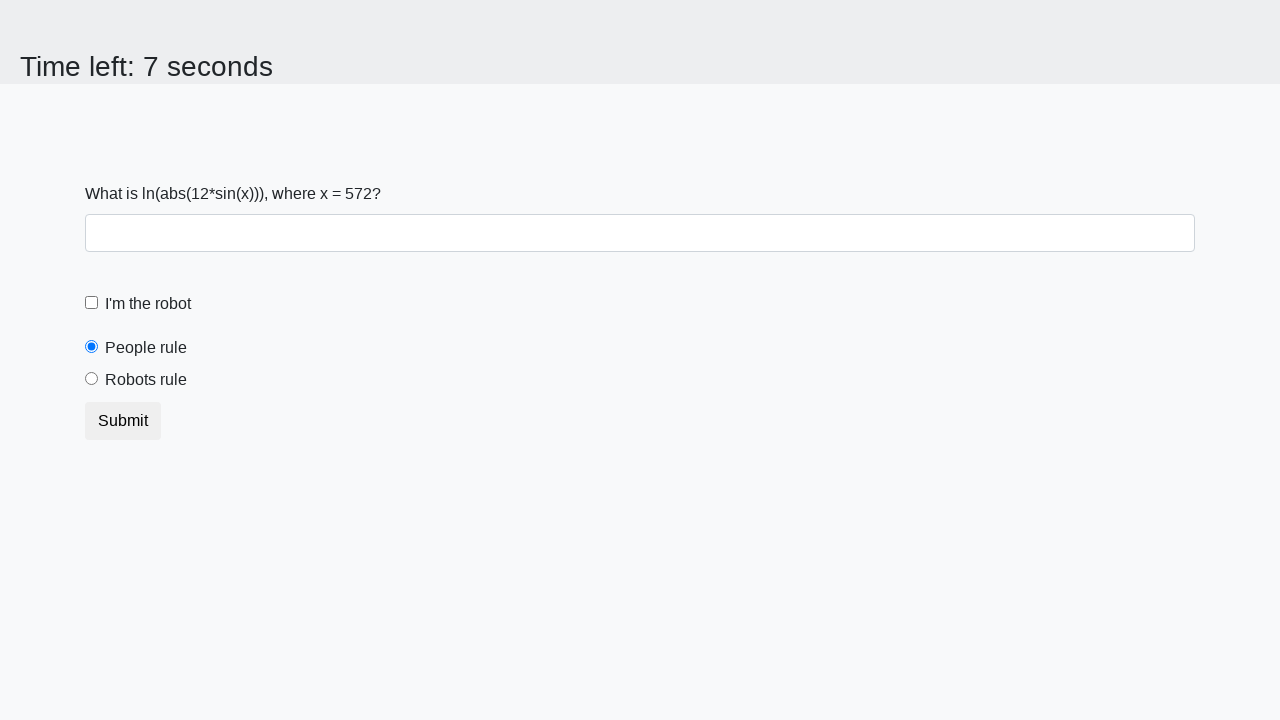